Tests user registration by navigating to the registration form, filling in randomly generated user details, and verifying successful account creation

Starting URL: https://front.serverest.dev/login

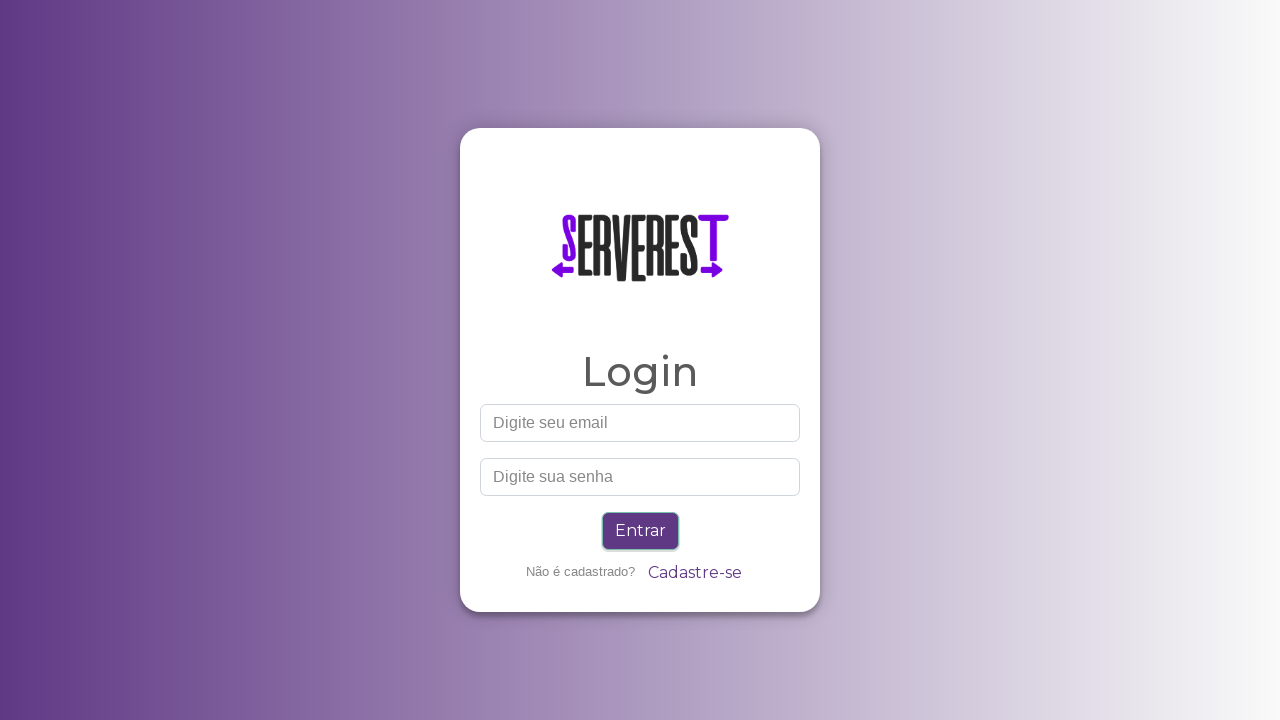

Clicked register button to navigate to registration form at (694, 573) on [data-testid="cadastrar"]
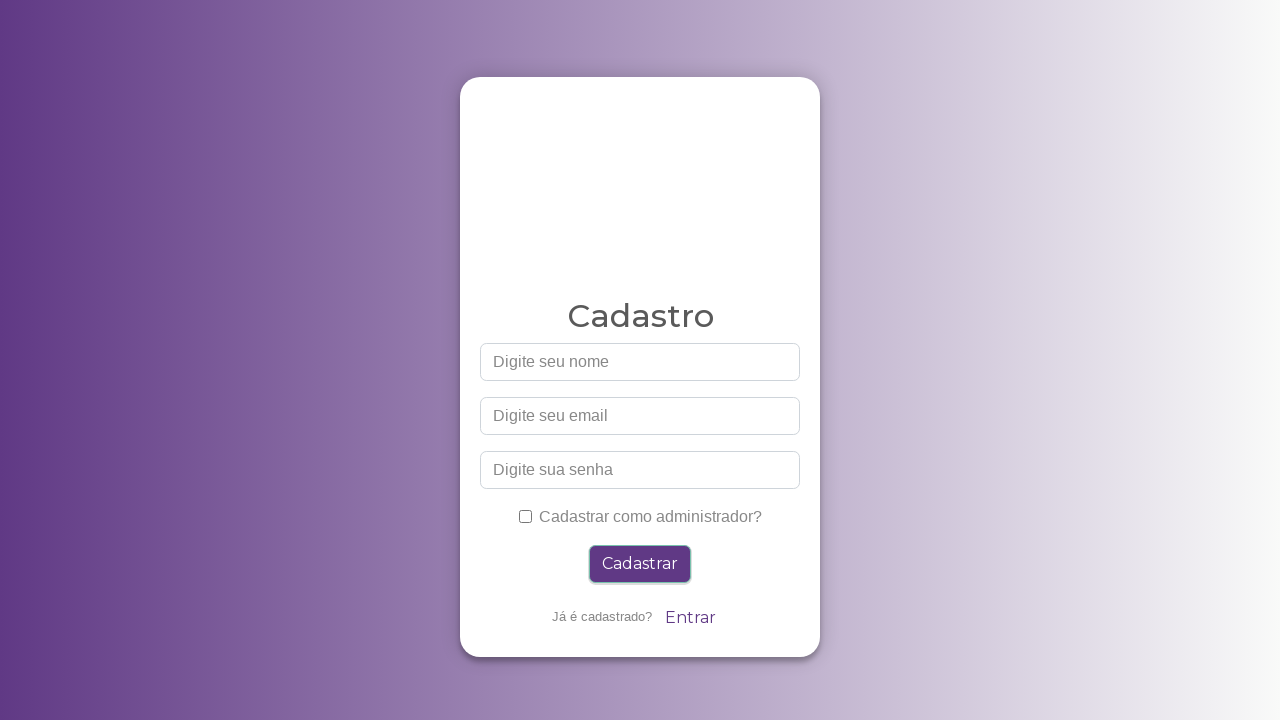

Filled name field with 'John Smith' on #nome
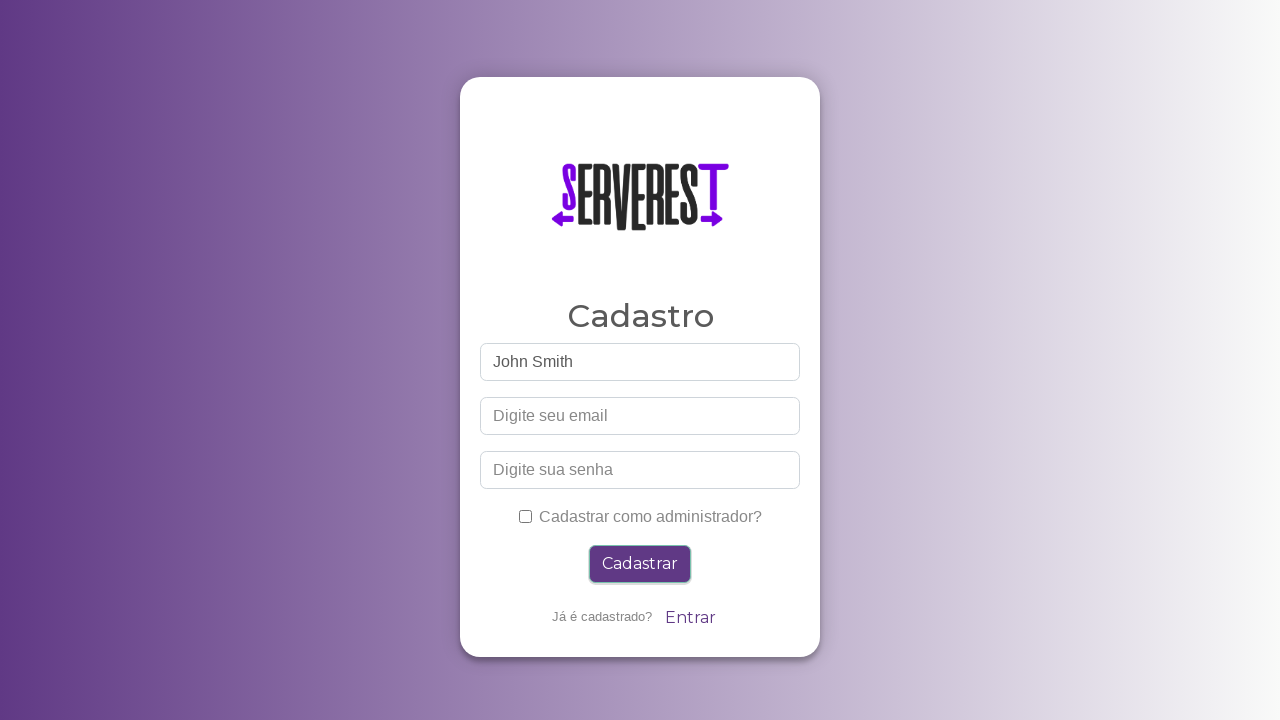

Filled email field with 'john.smith.test@example.com' on #email
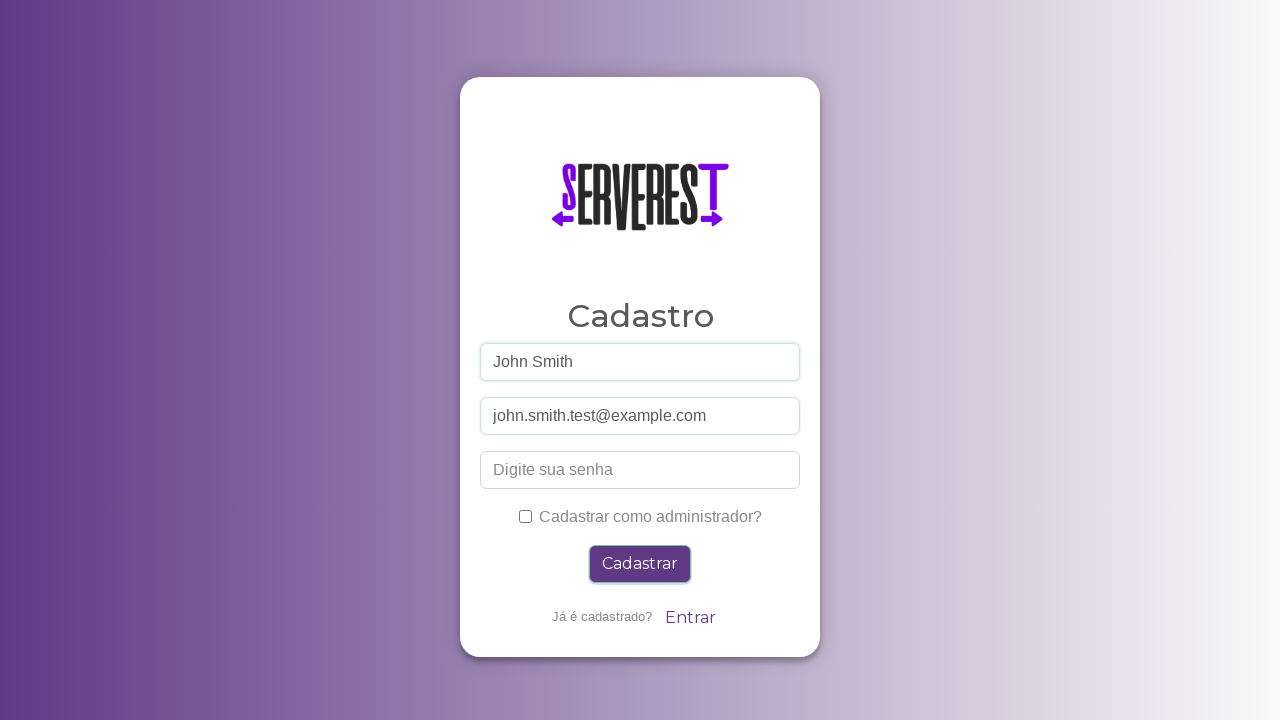

Filled password field with secure password on #password
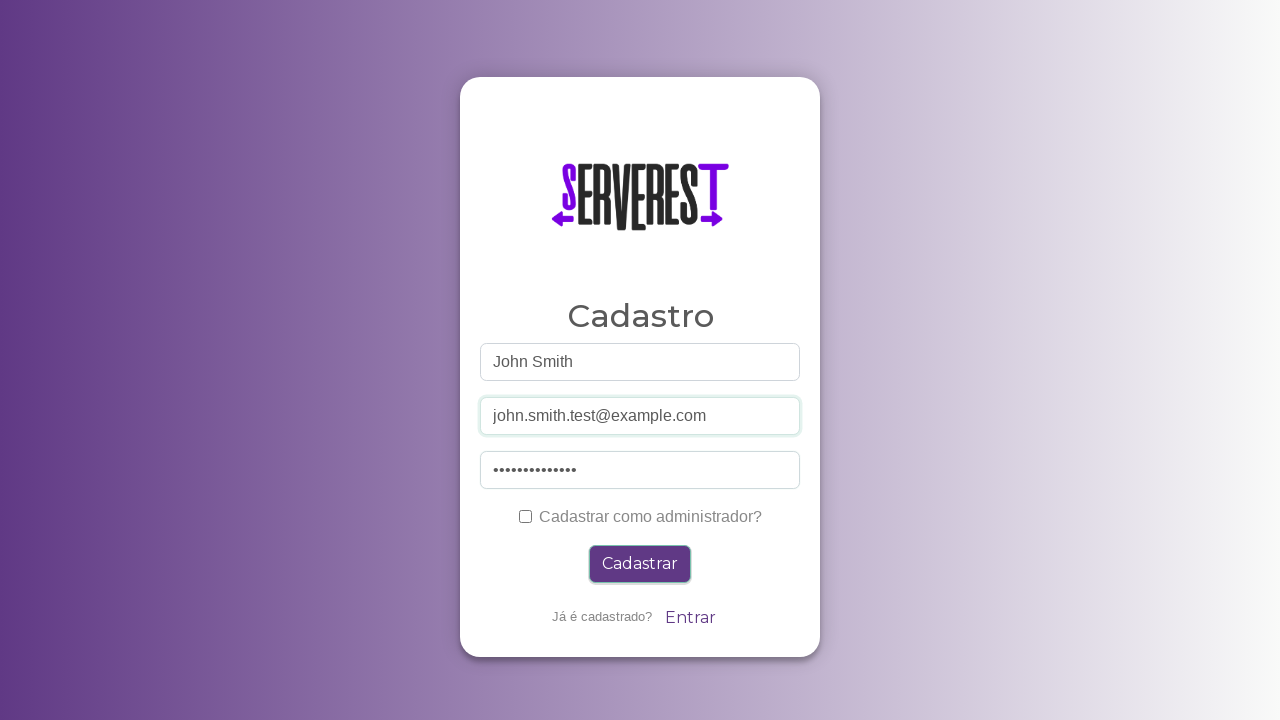

Clicked register button to submit registration form at (640, 564) on [data-testid="cadastrar"]
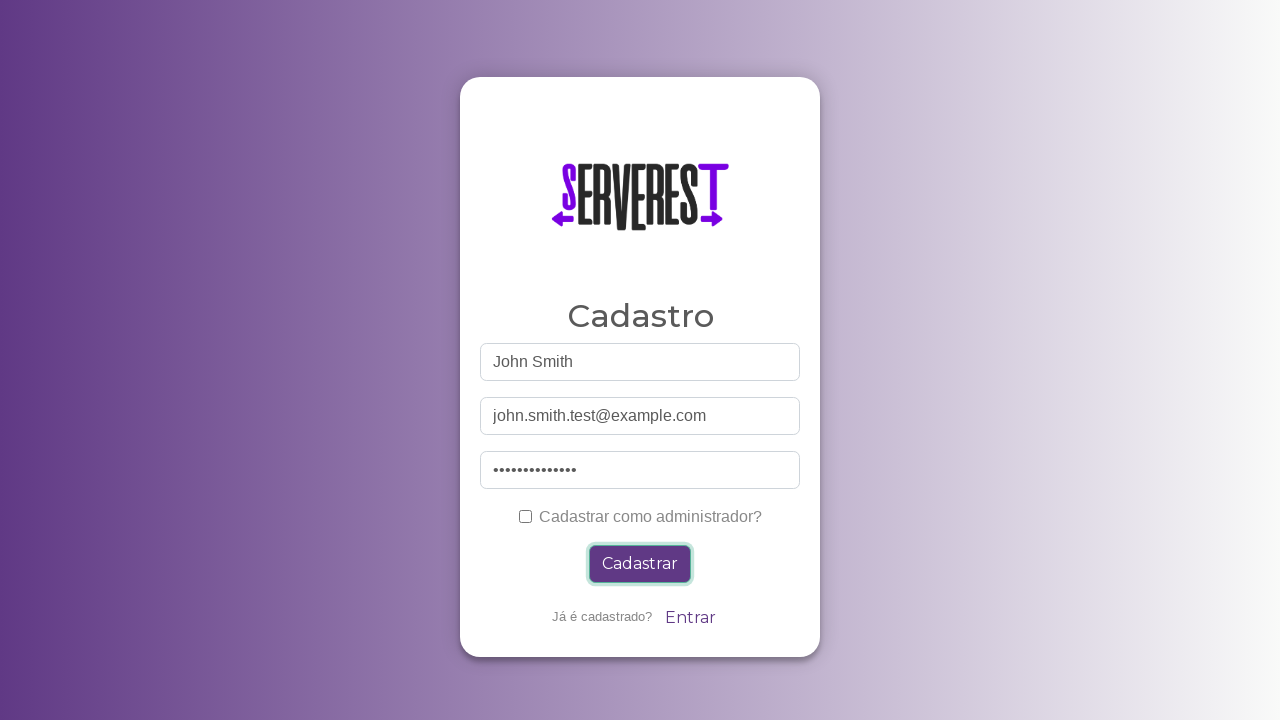

Verified successful registration - Serverest Store header appeared on home page
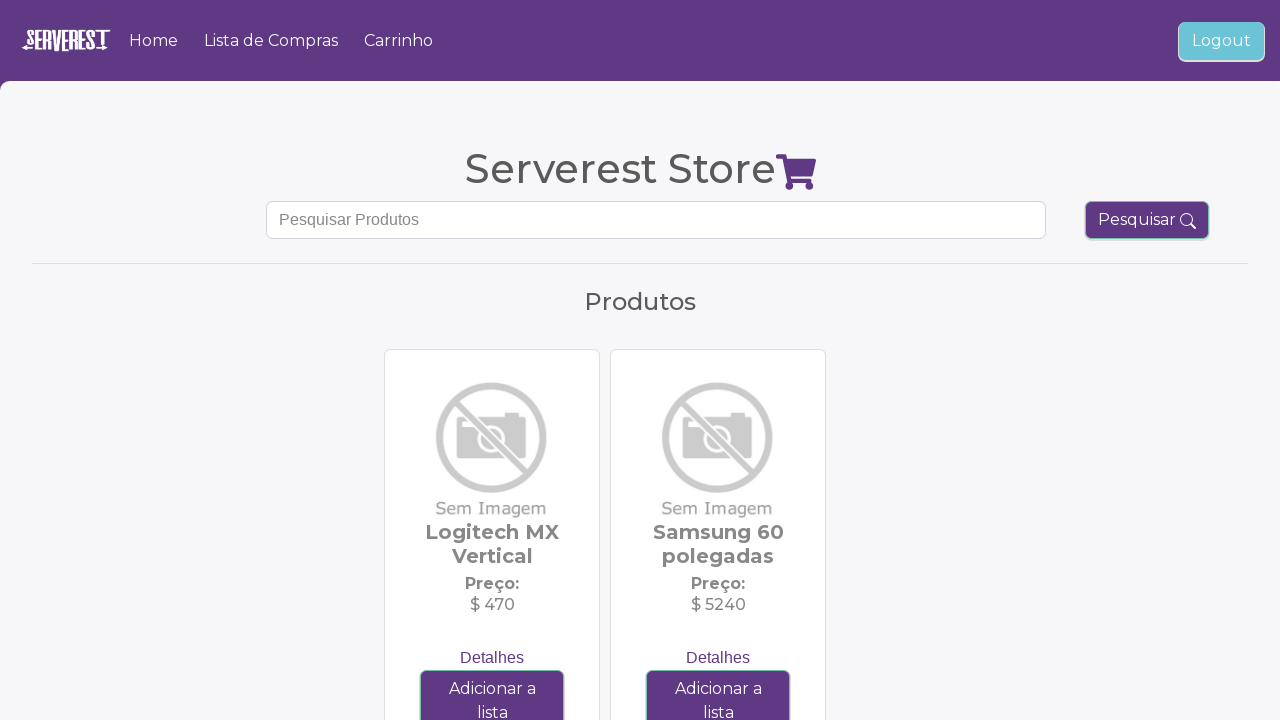

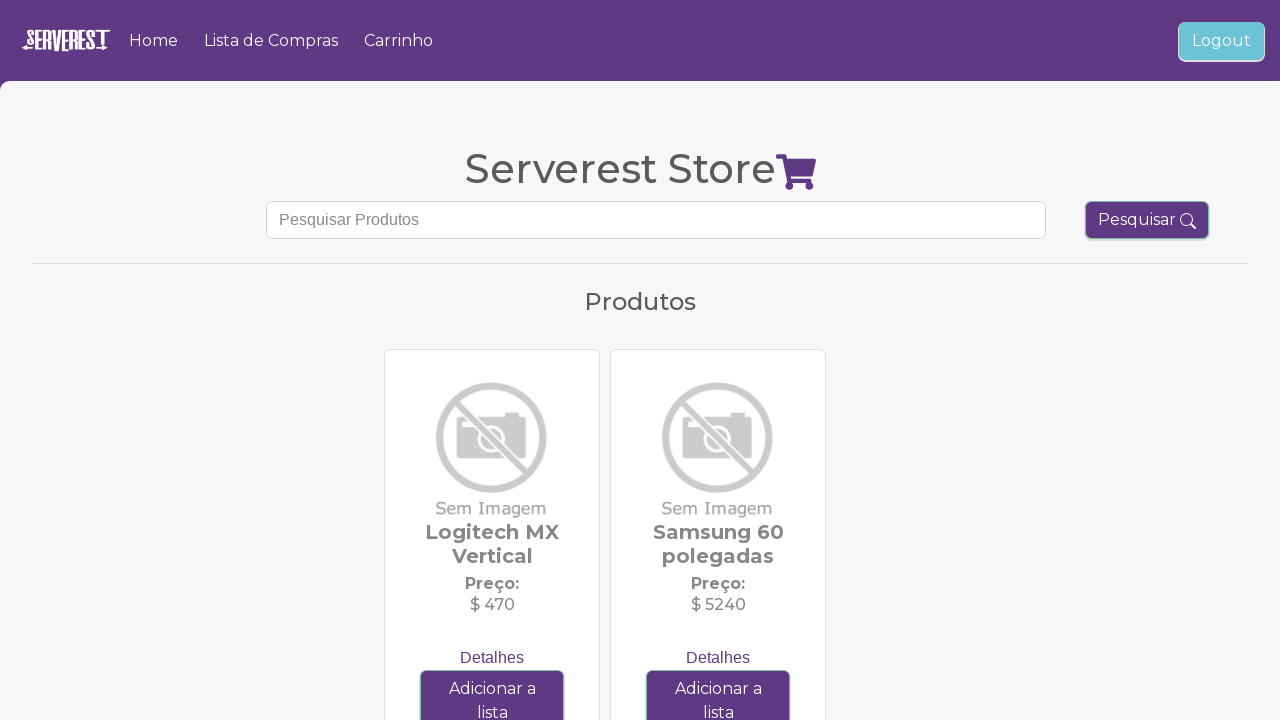